Tests adding two products to the cart and then proceeding to checkout, verifying the checkout page loads.

Starting URL: https://milkmidi.github.io/e2e-test-html/

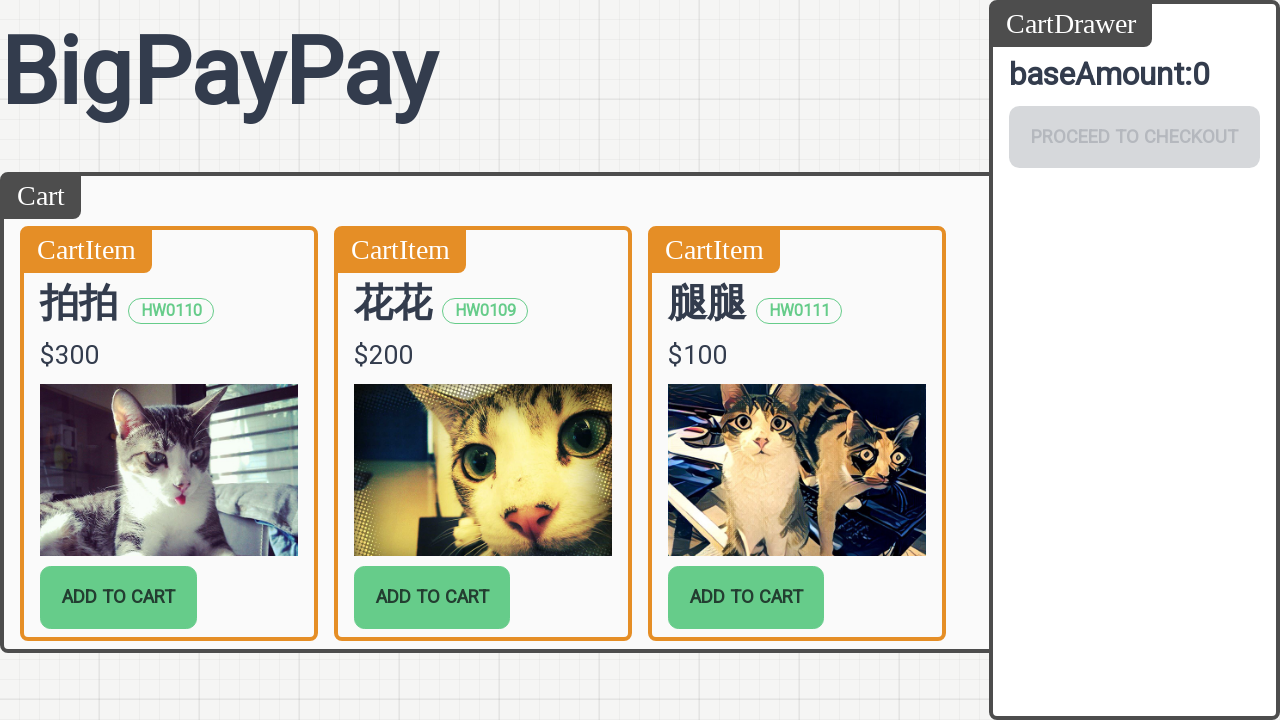

Clicked add to cart button for product HW0109 at (432, 597) on [data-sku="HW0109"] button
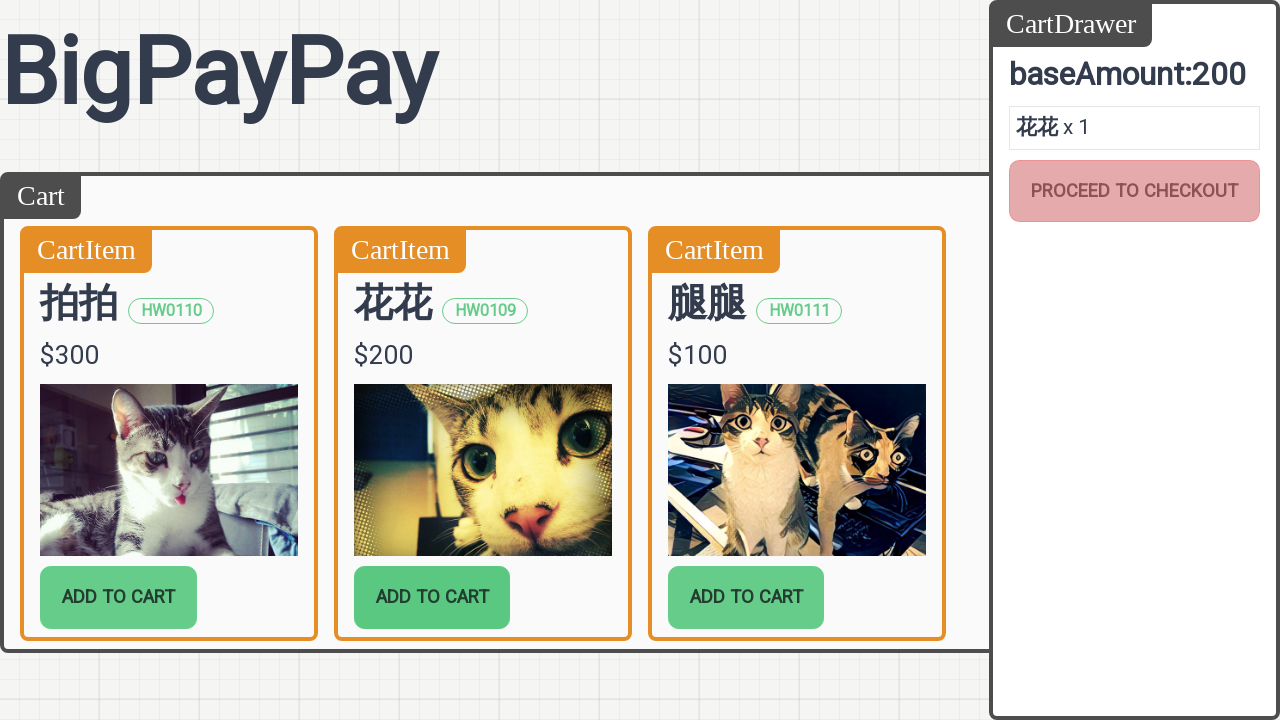

Clicked add to cart button for product HW0110 at (118, 597) on [data-sku="HW0110"] button
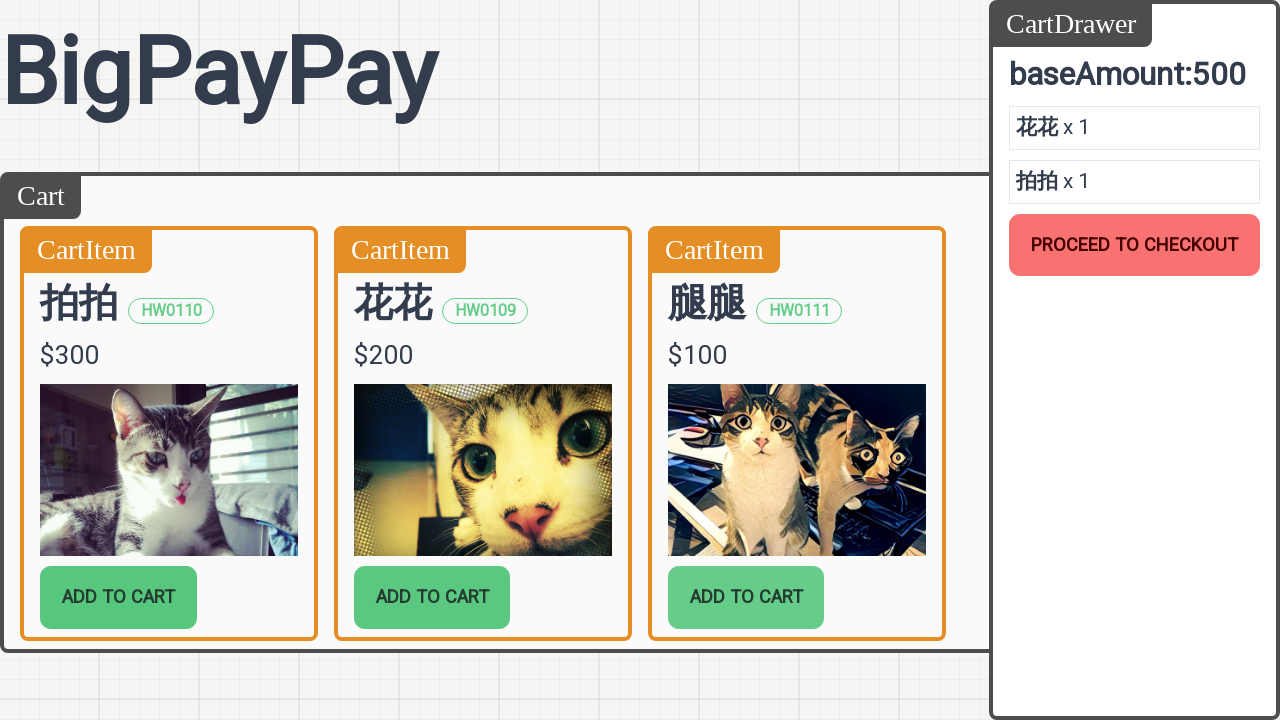

Clicked proceed to checkout button at (1135, 245) on #proceed-to-checkout
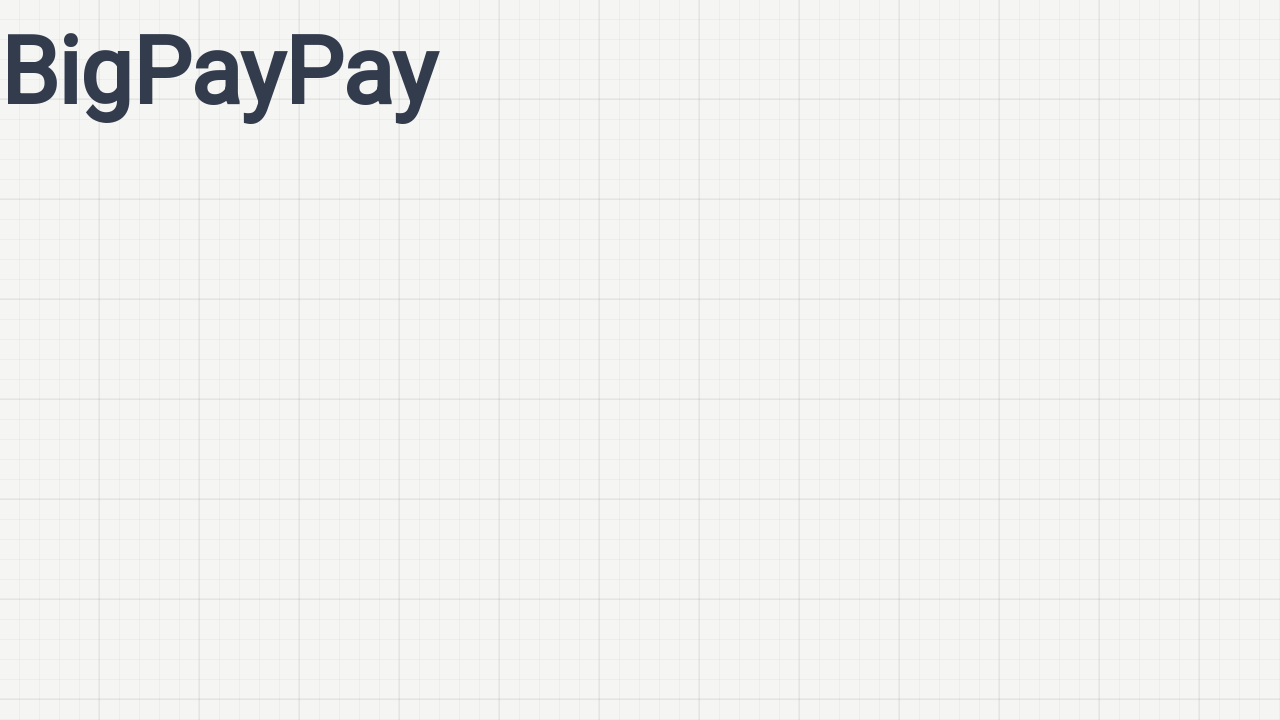

Checkout page loaded successfully
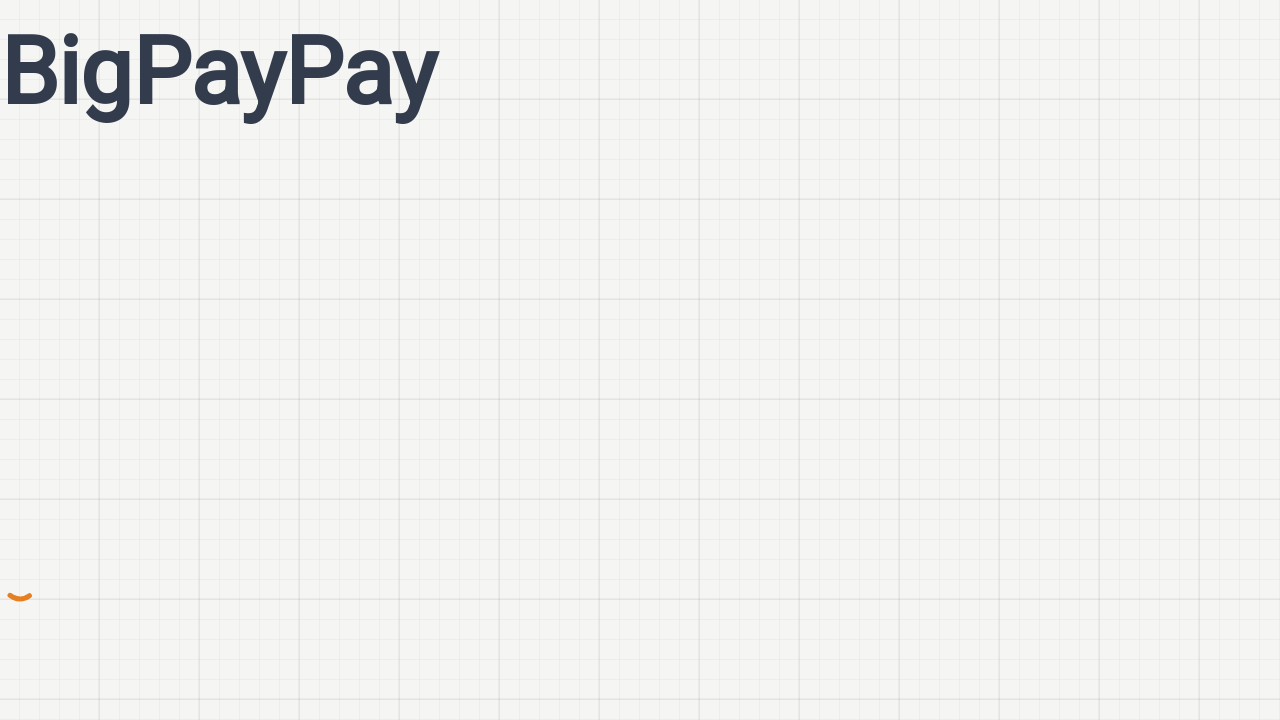

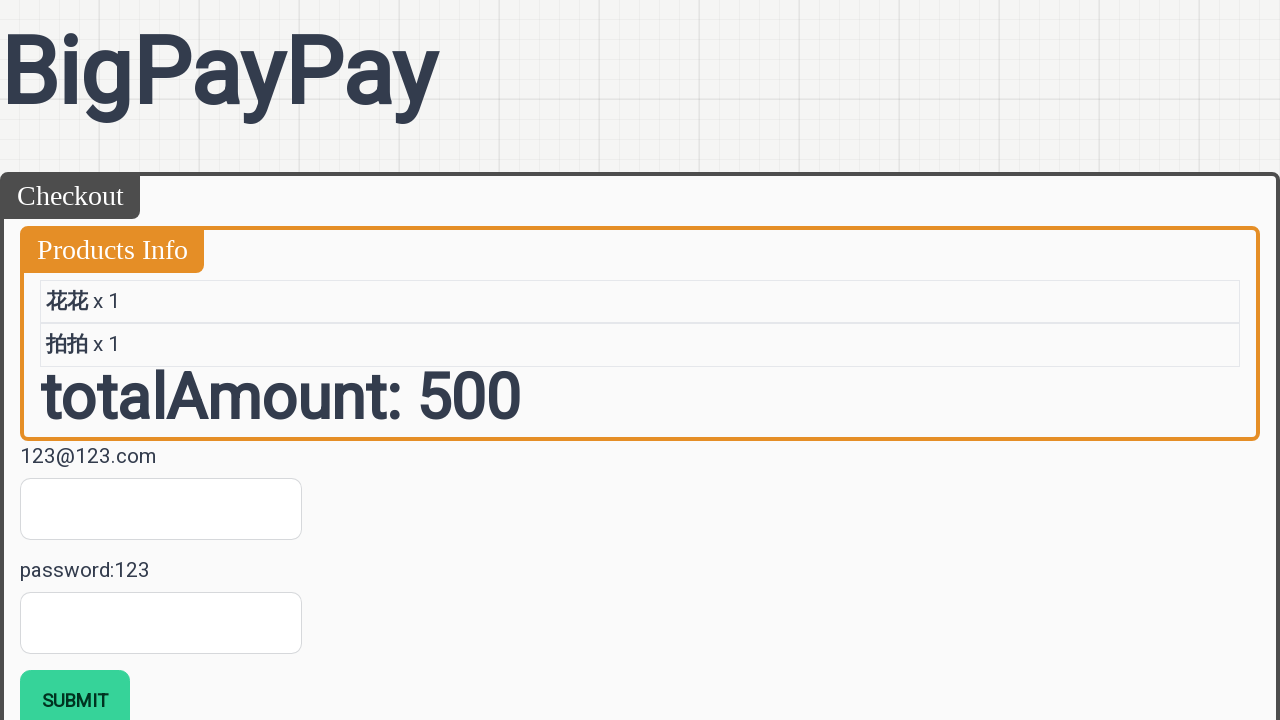